Tests page scrolling functionality by navigating to Paytm website and scrolling down the page using JavaScript execution

Starting URL: https://paytm.com/

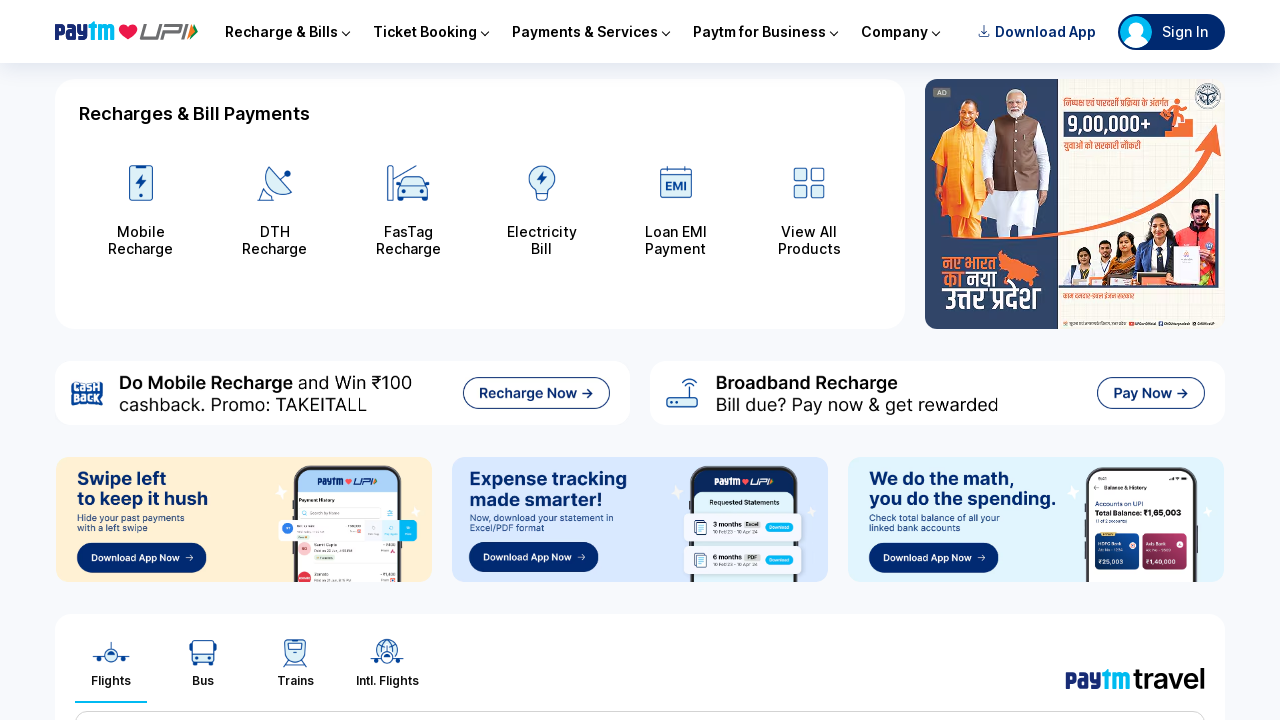

Scrolled page 100px horizontally and 1000px vertically using JavaScript
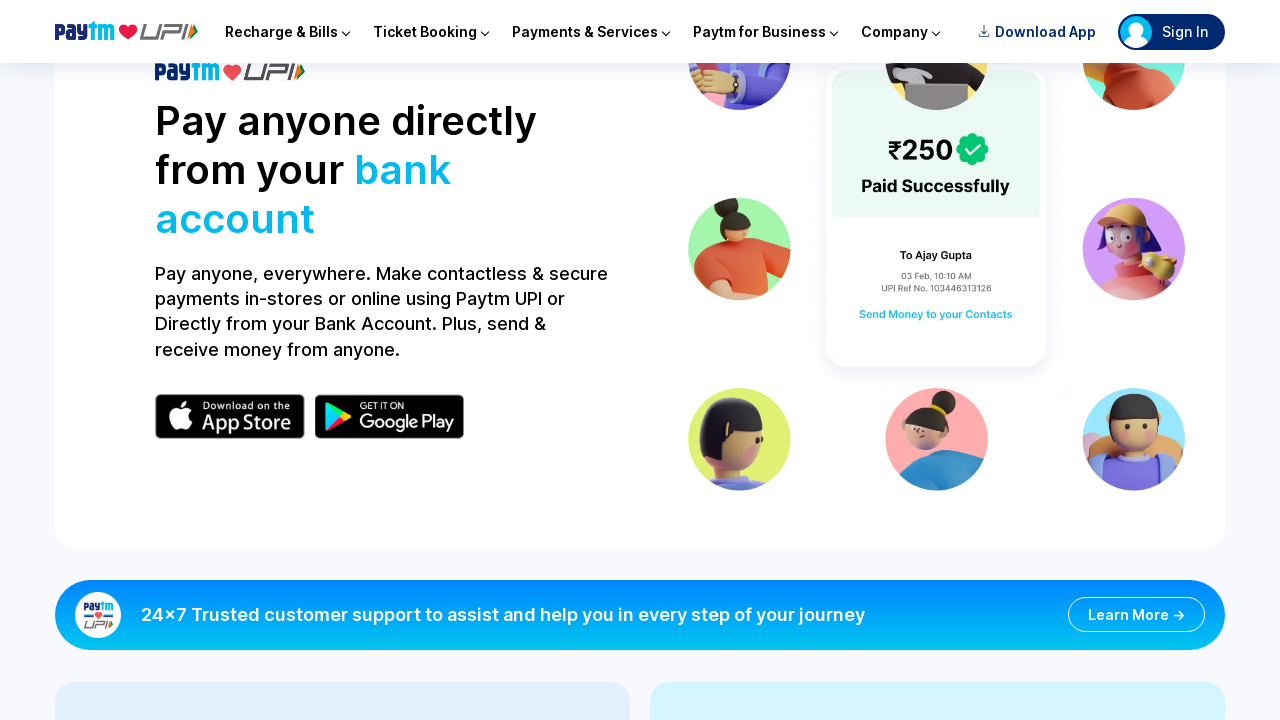

Waited 1 second for lazy-loaded content to appear after scrolling
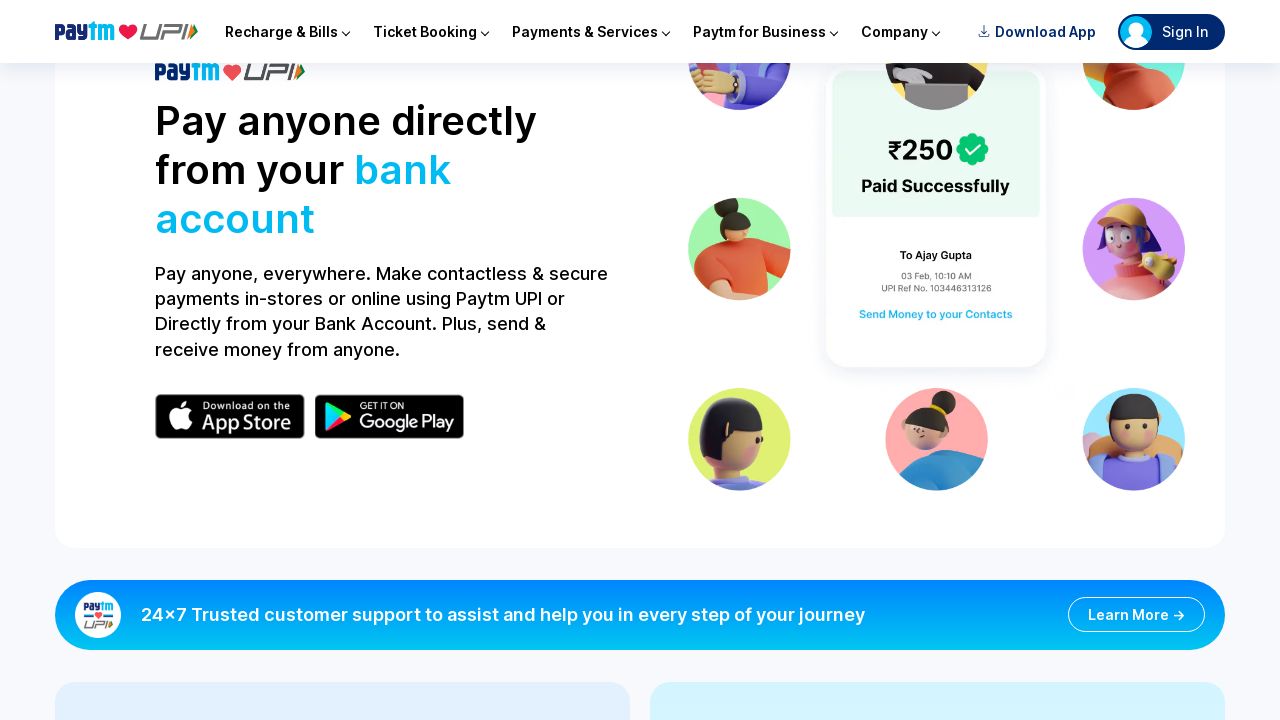

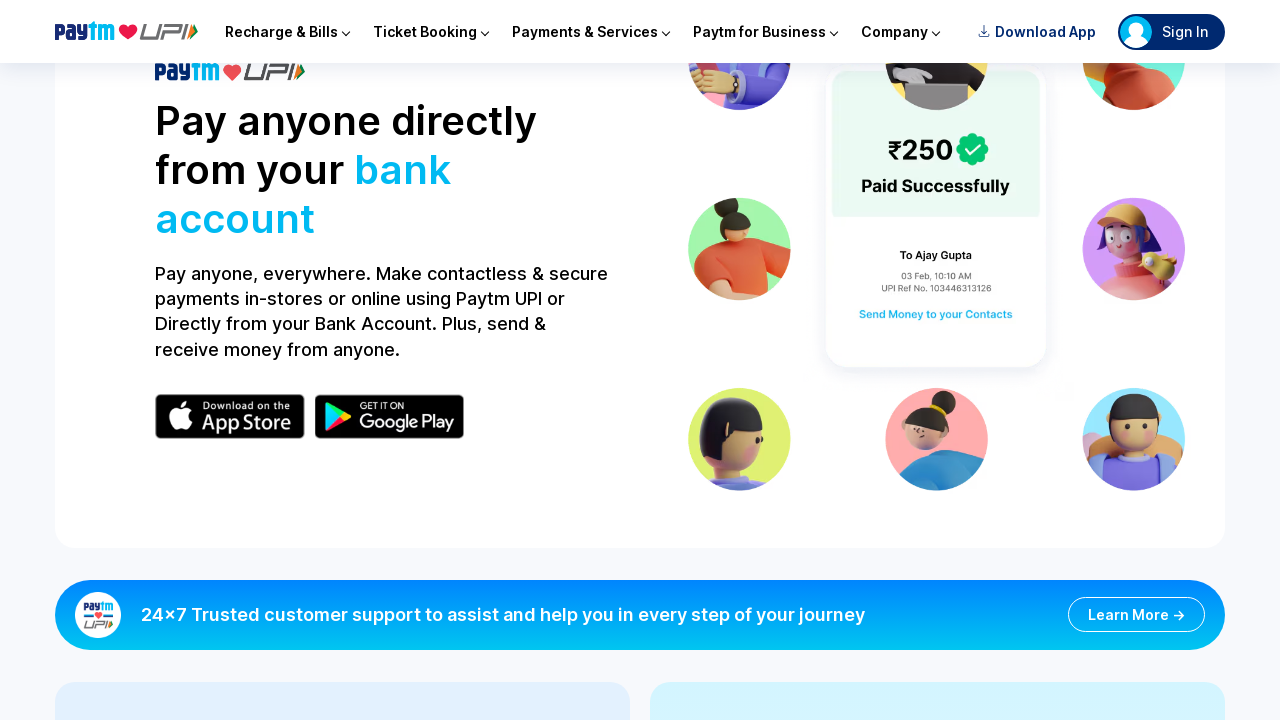